Tests clicking a button with a dynamic ID on the UI Testing Playground site, demonstrating handling of elements with changing identifiers

Starting URL: http://uitestingplayground.com/dynamicid

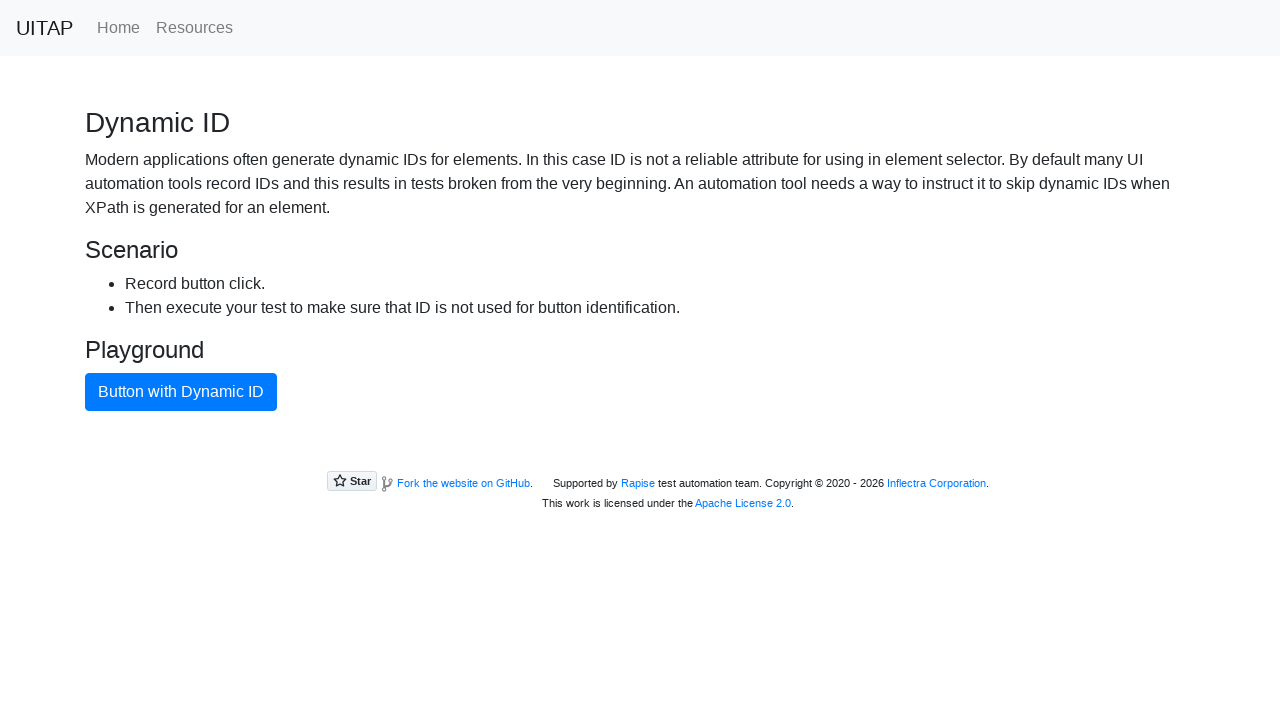

Waited for primary button with dynamic ID to appear
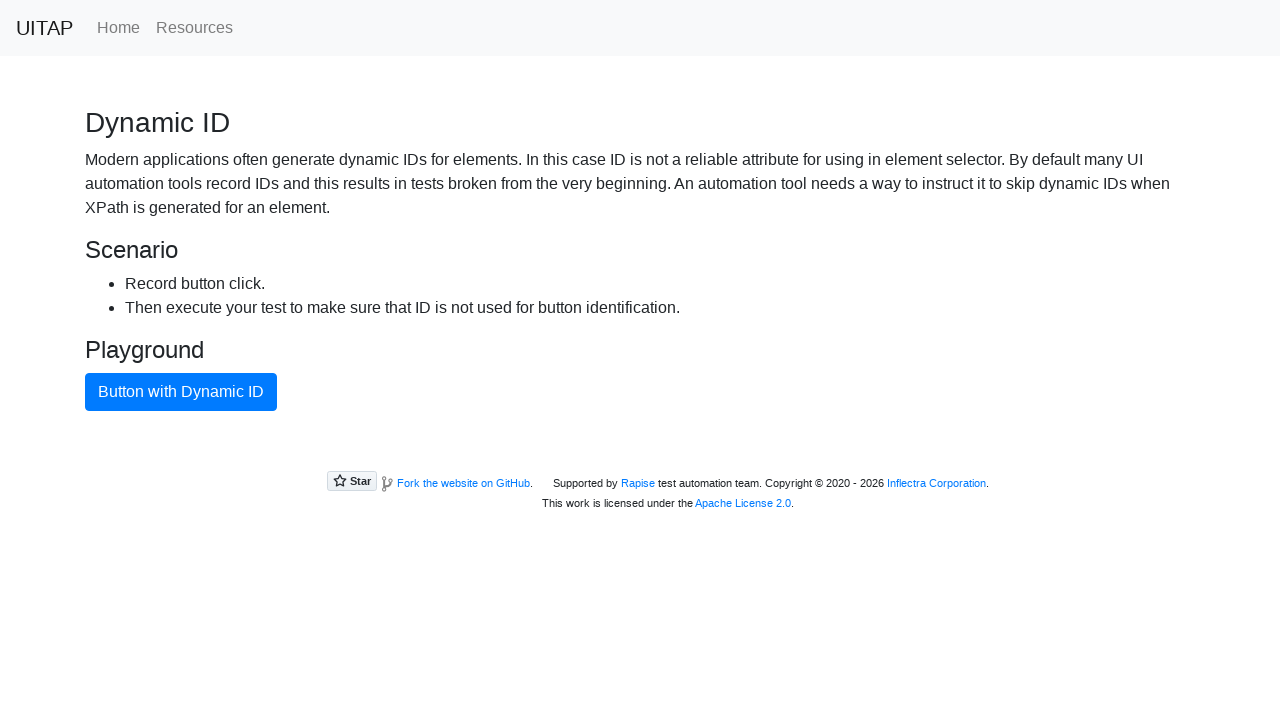

Clicked primary button with dynamic ID at (181, 392) on button.btn-primary
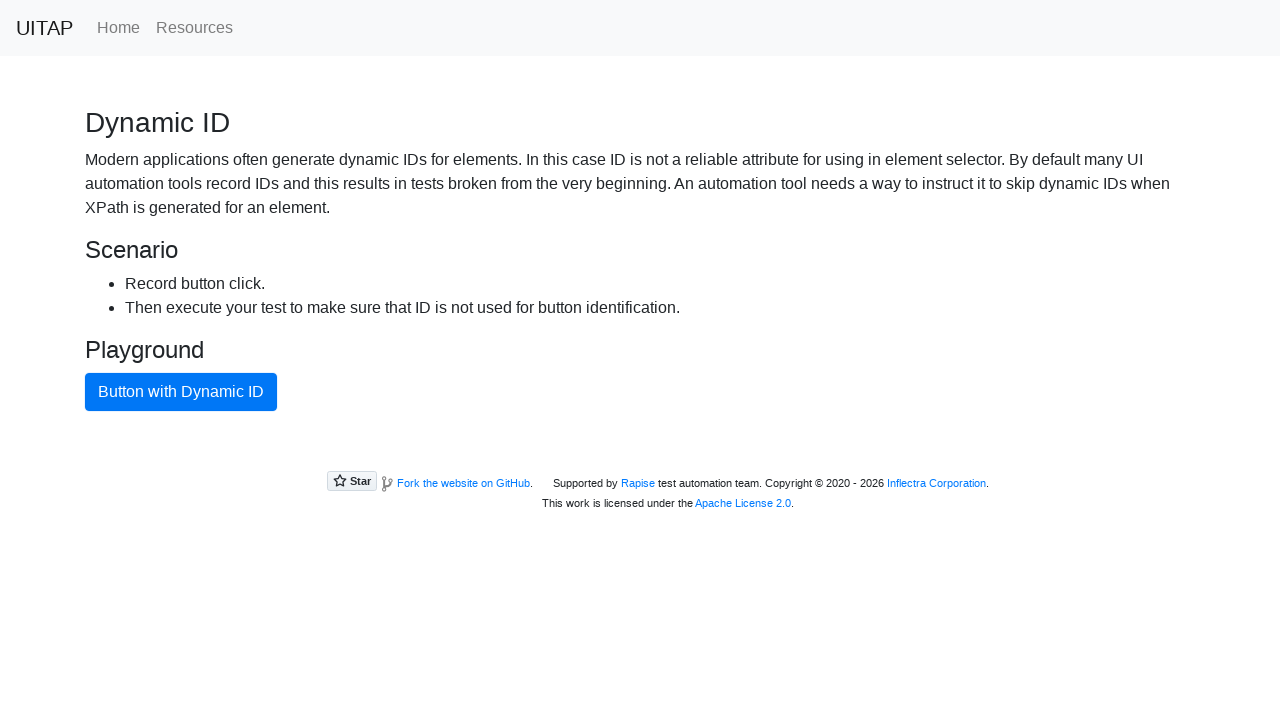

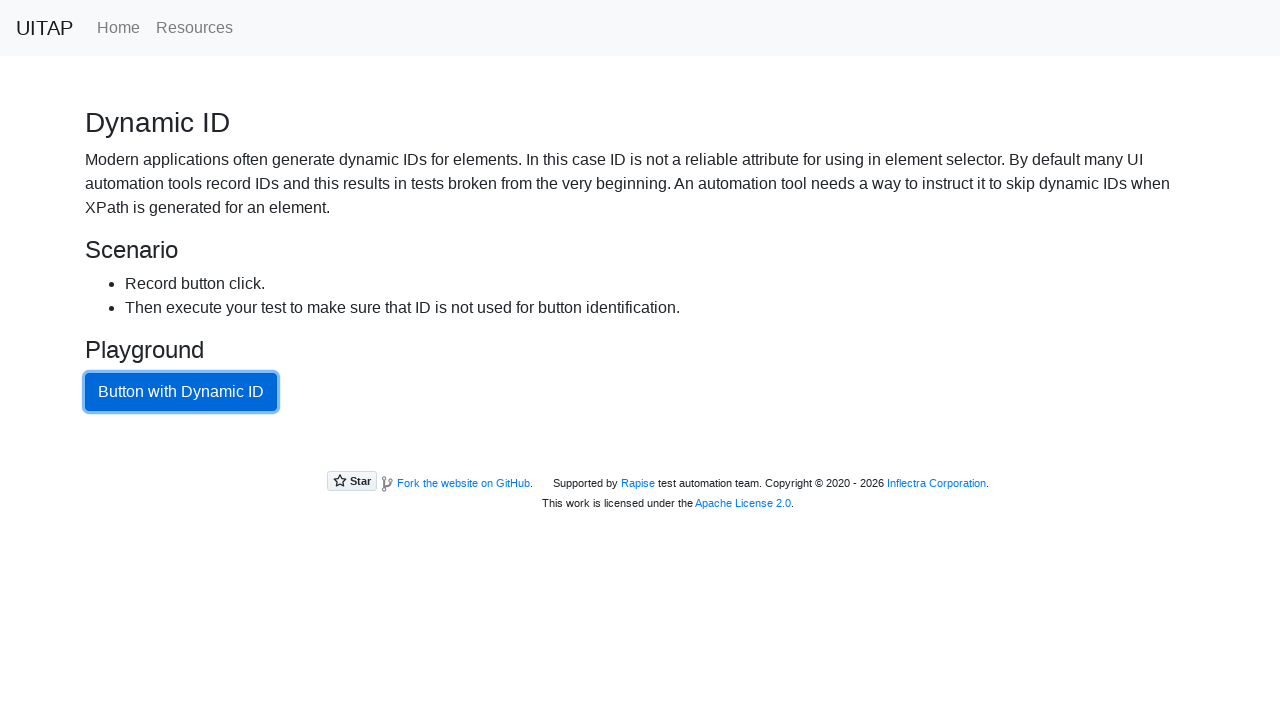